Tests JS Confirm by clicking the confirm button, dismissing the alert, and verifying the result message shows "You clicked: Cancel".

Starting URL: https://the-internet.herokuapp.com/javascript_alerts

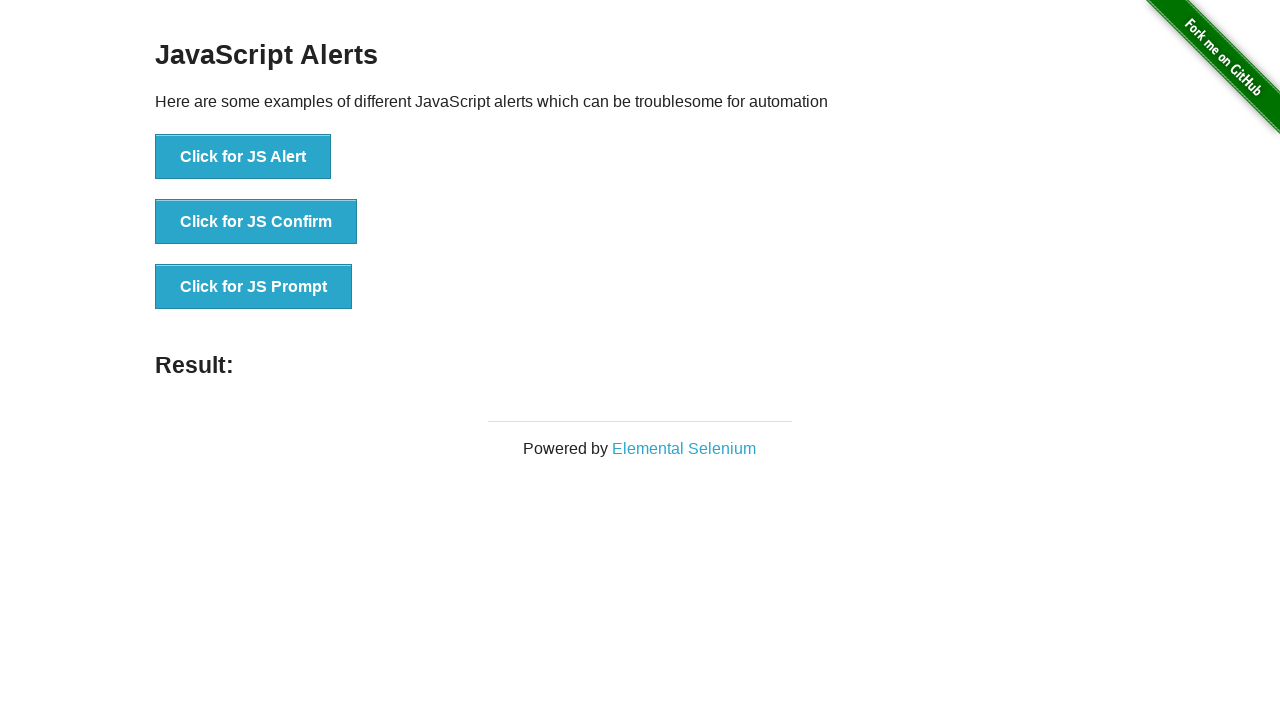

Navigated to JavaScript alerts page
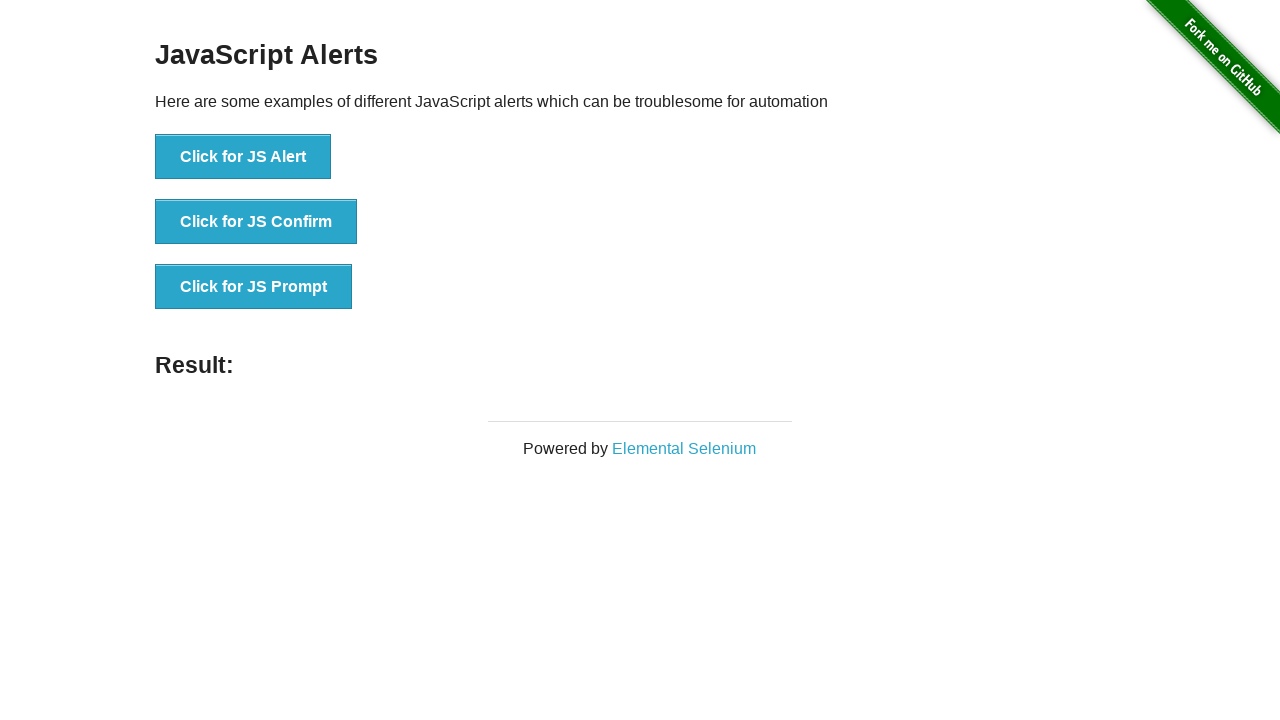

Set up dialog handler to dismiss alerts
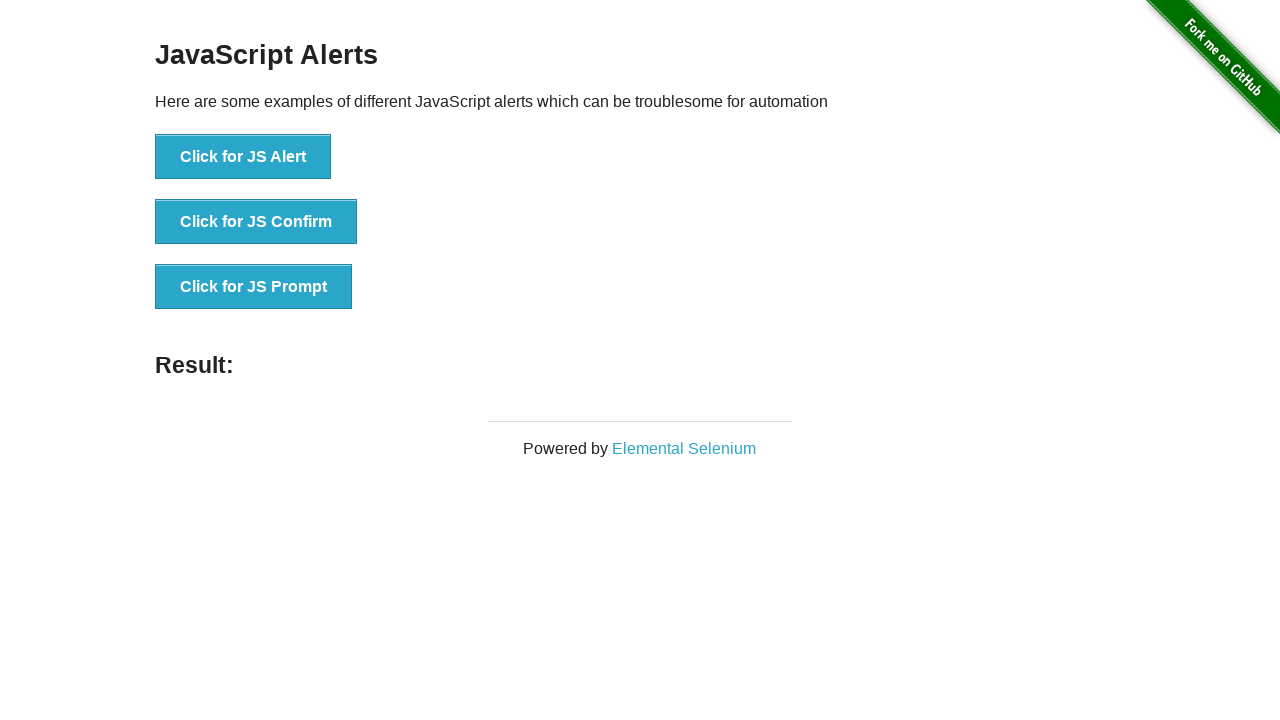

Clicked the JS Confirm button at (256, 222) on button[onclick*='jsConfirm']
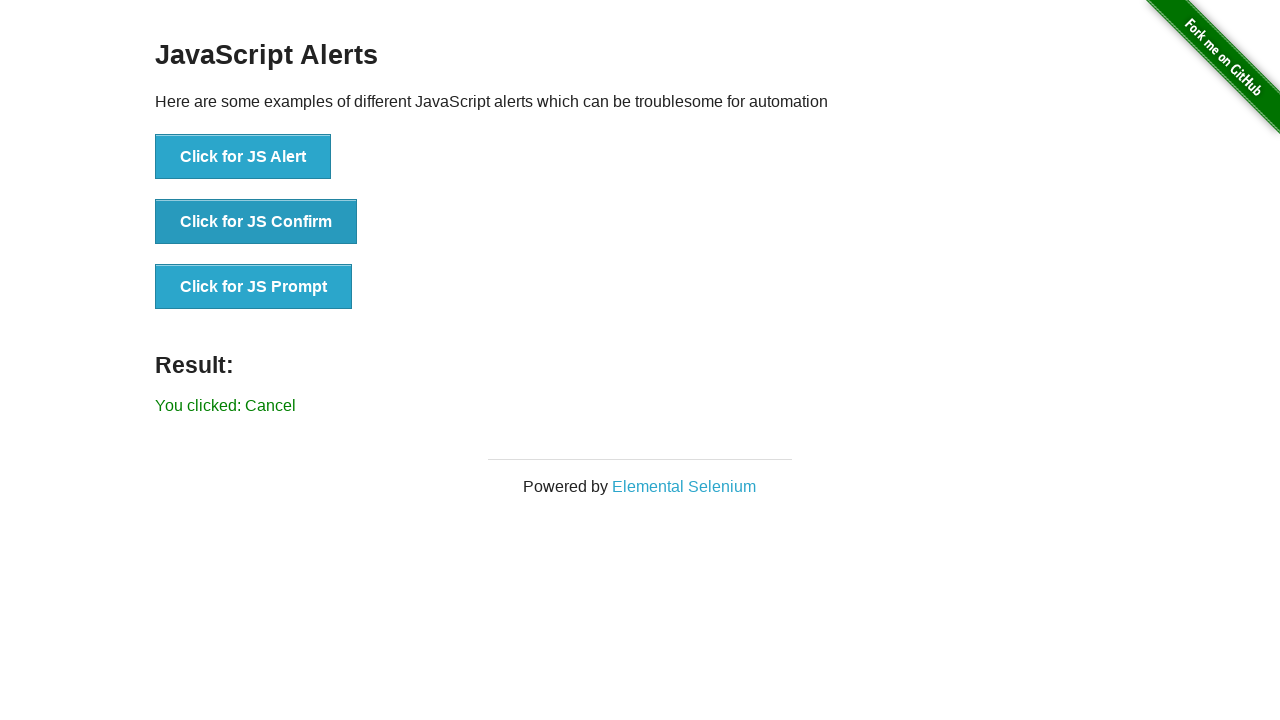

Result message element appeared
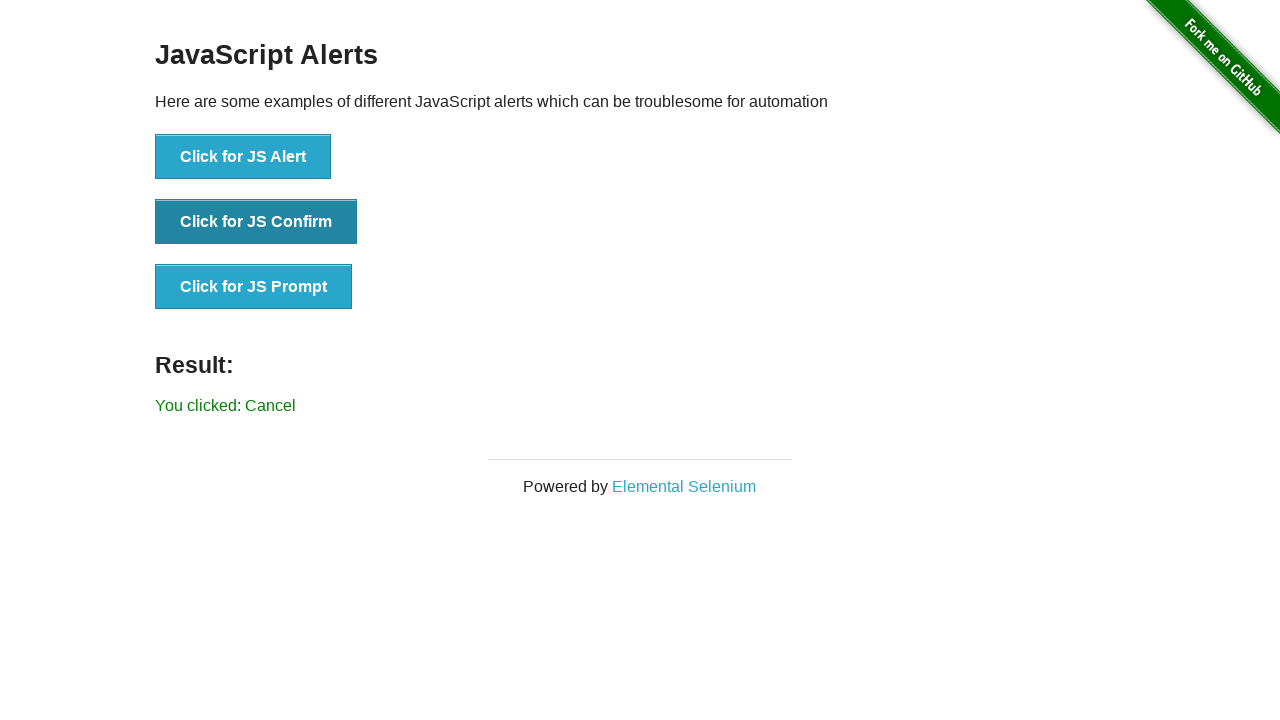

Retrieved result text: 'You clicked: Cancel'
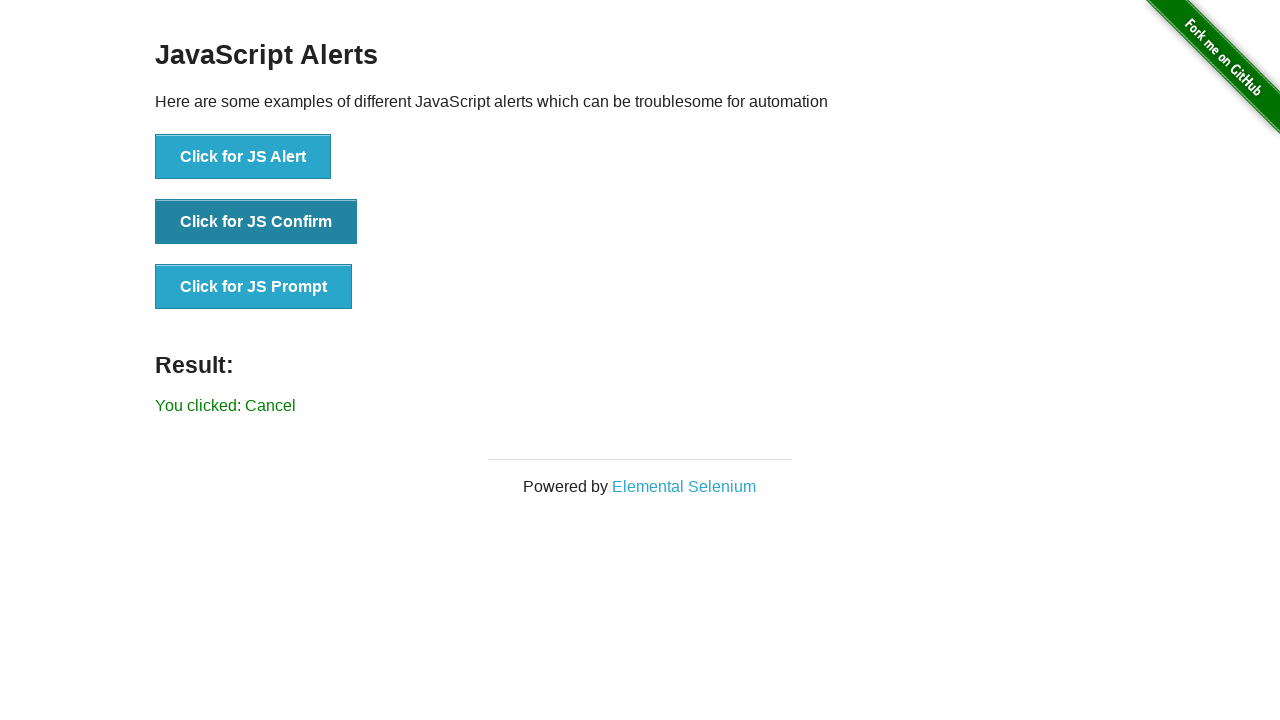

Verified result message contains 'You clicked: Cancel'
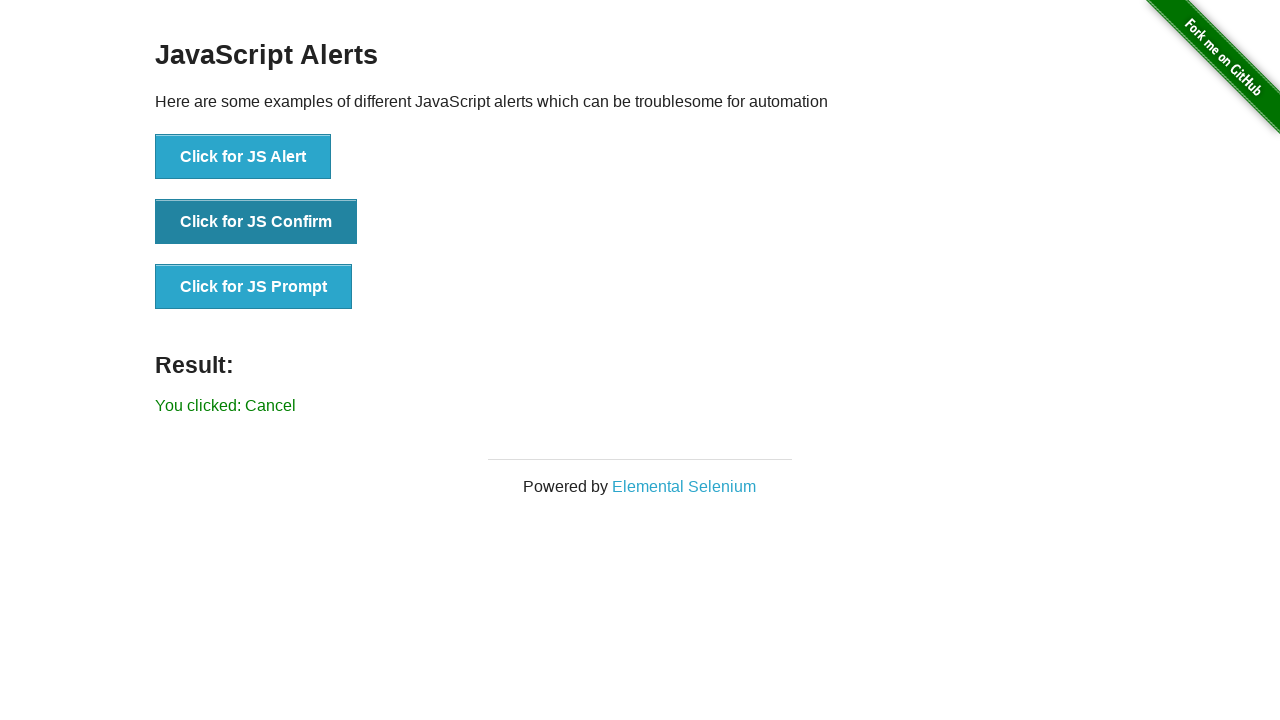

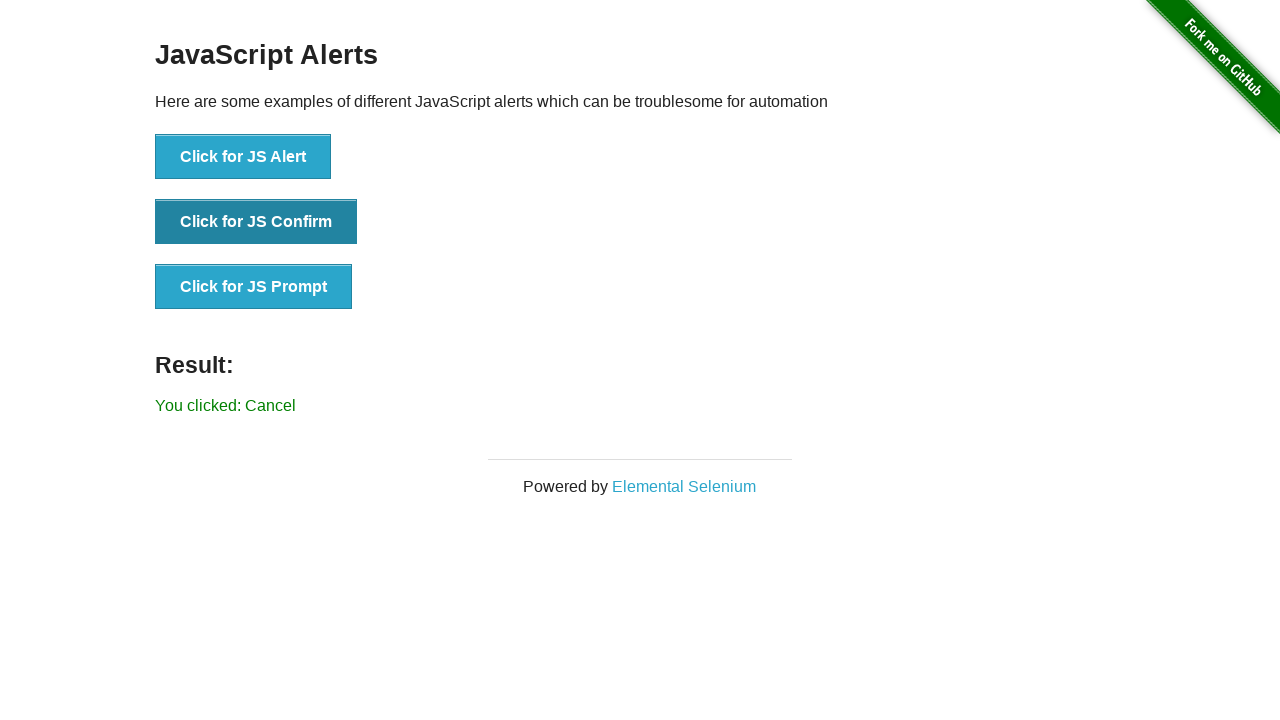